Tests keyboard input functionality by clicking on a name field, typing a name, and clicking a button on a form testing page

Starting URL: https://formy-project.herokuapp.com/keypress

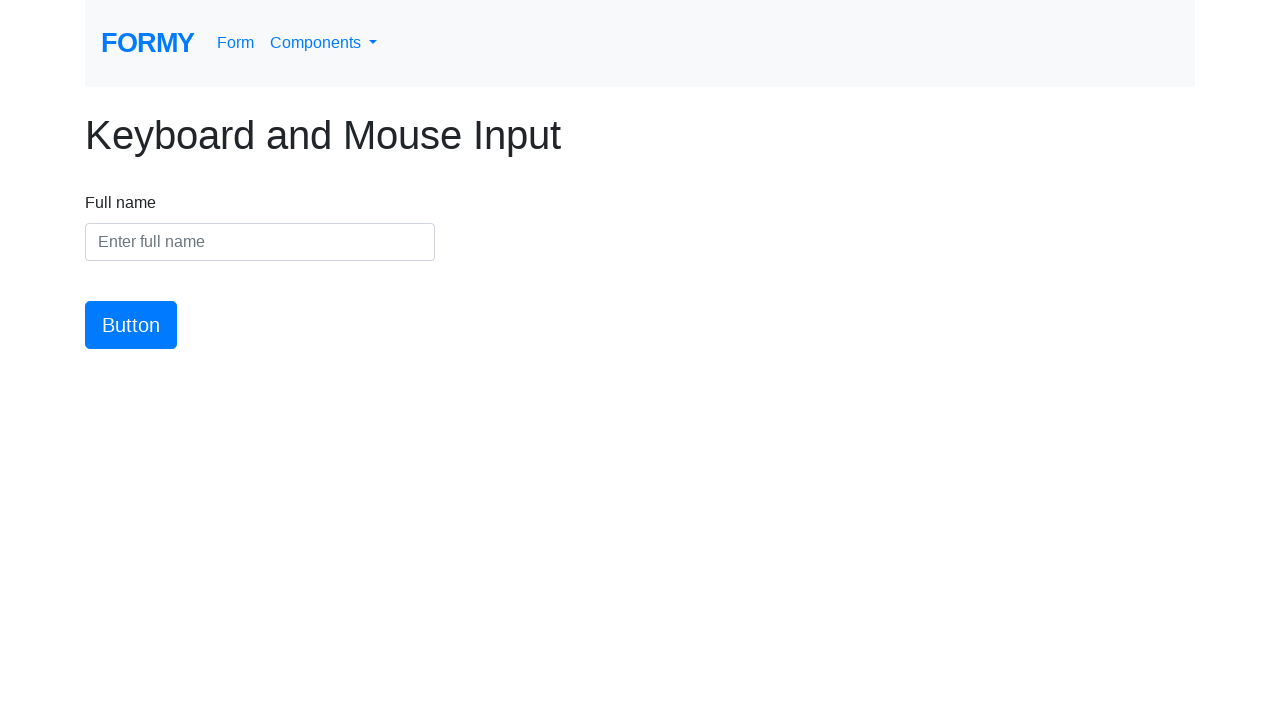

Clicked on the name input field at (260, 242) on #name
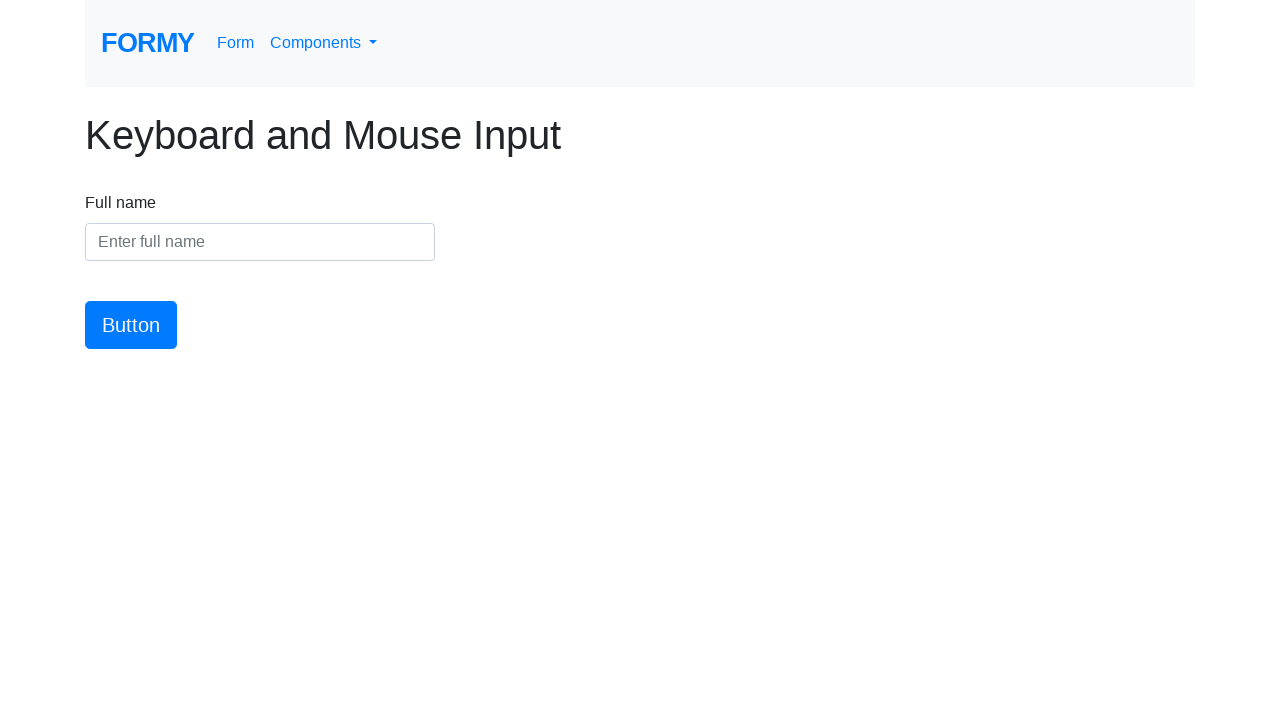

Typed 'Meaghan Lewis' into the name field on #name
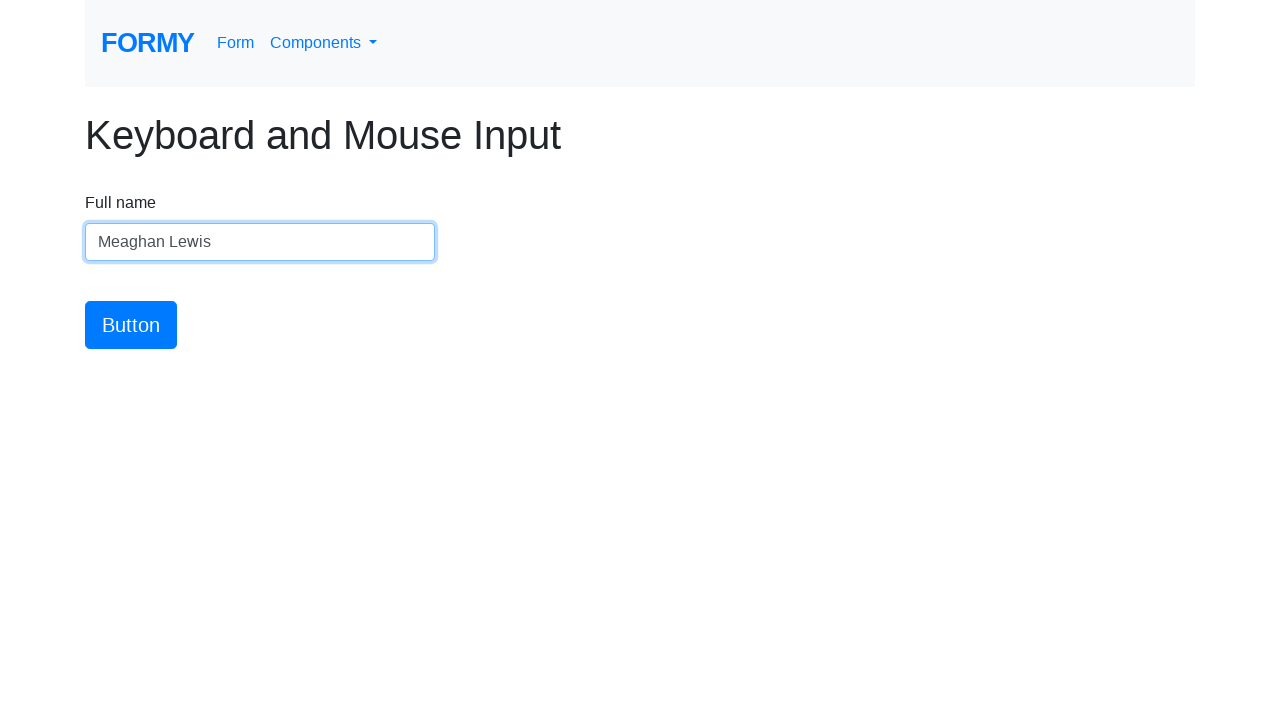

Clicked the submit button at (131, 325) on #button
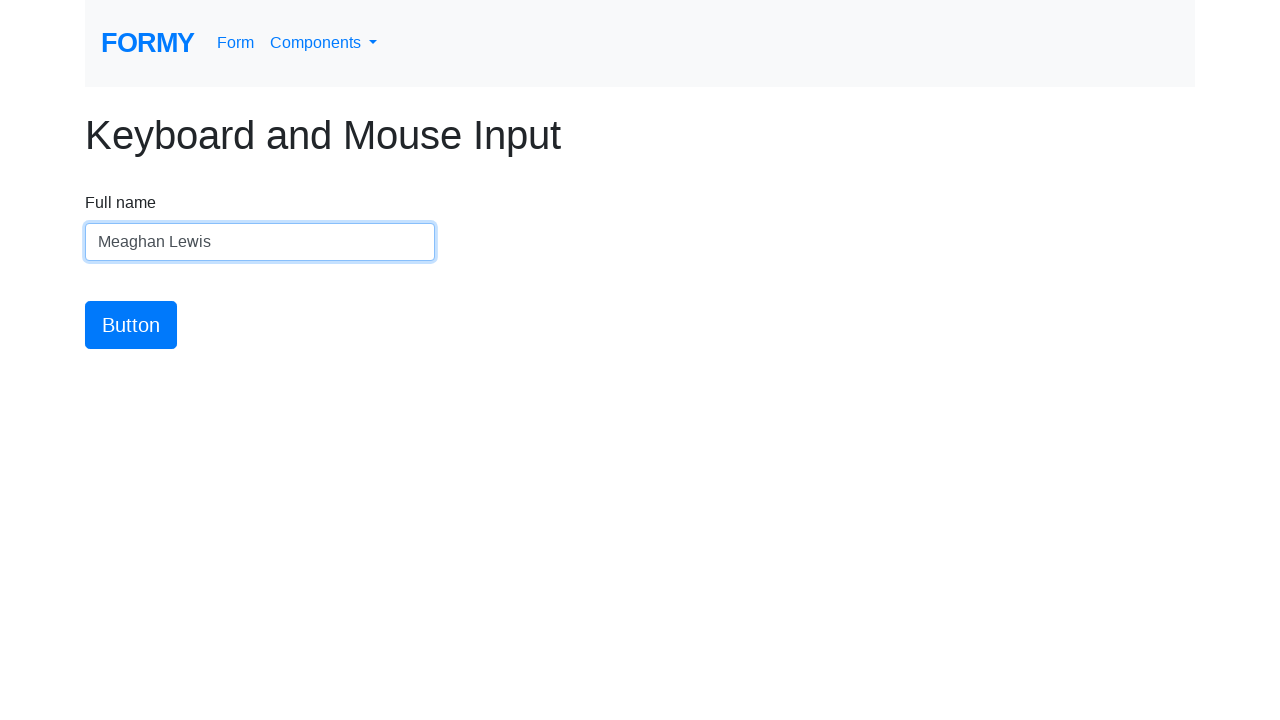

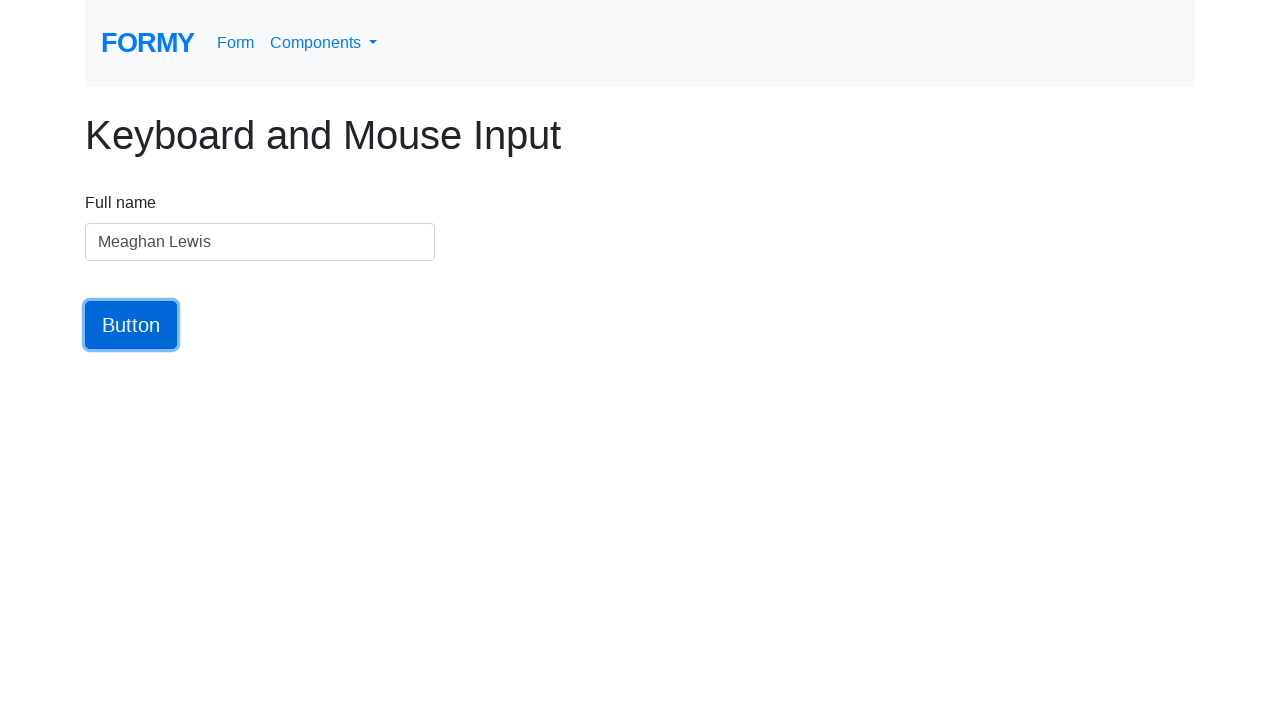